Tests the Add-Ons jump link navigation, verifies section content, and clicks the Request a Quote CTA

Starting URL: https://business.comcast.com/learn/tv/public/?disablescripts=true

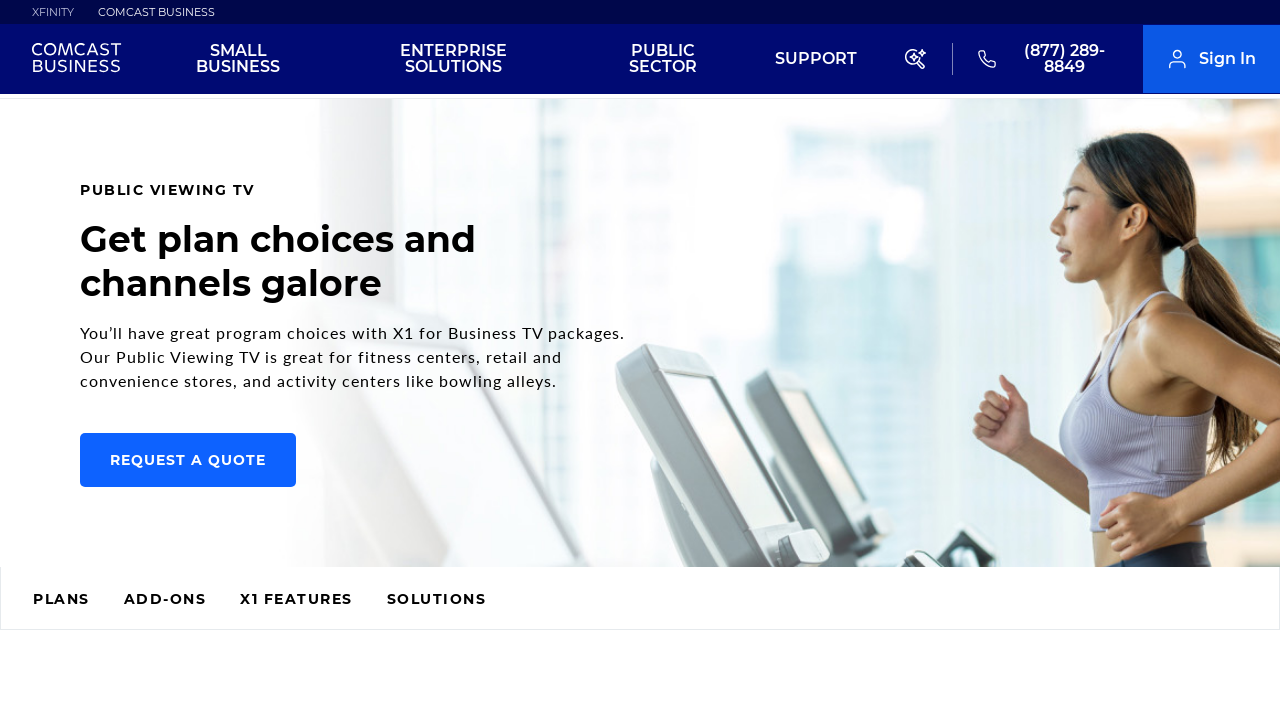

Clicked Add-Ons jump link at (165, 601) on xpath=//*[@id="main"]/section/div[2]/div/ul/li[2]/a
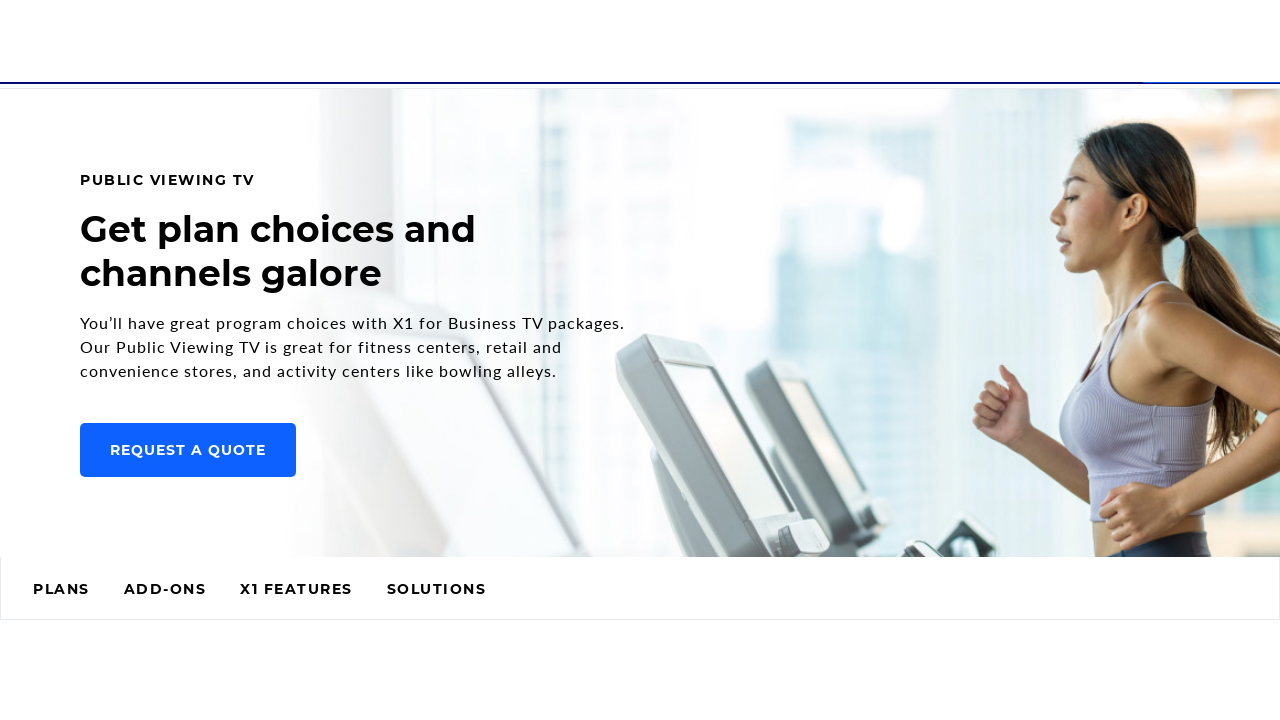

Add-Ons section heading loaded
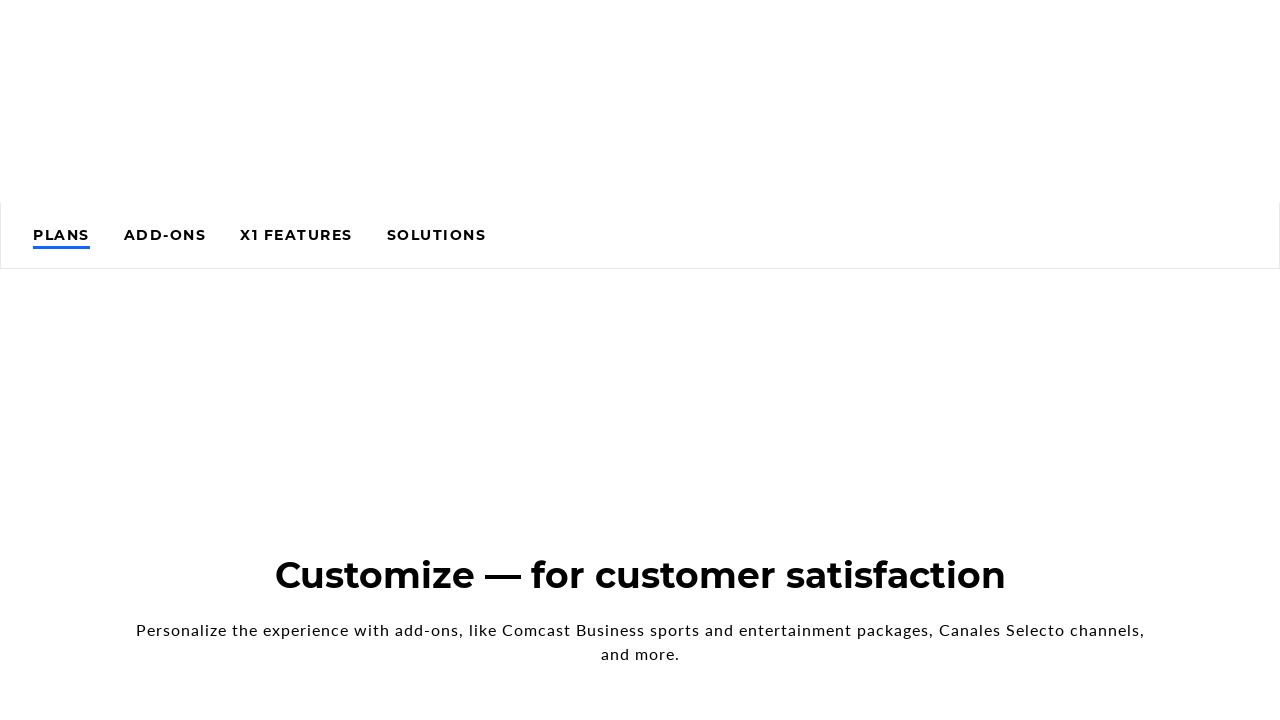

Verified Add-Ons section heading text is 'Customize — for customer satisfaction'
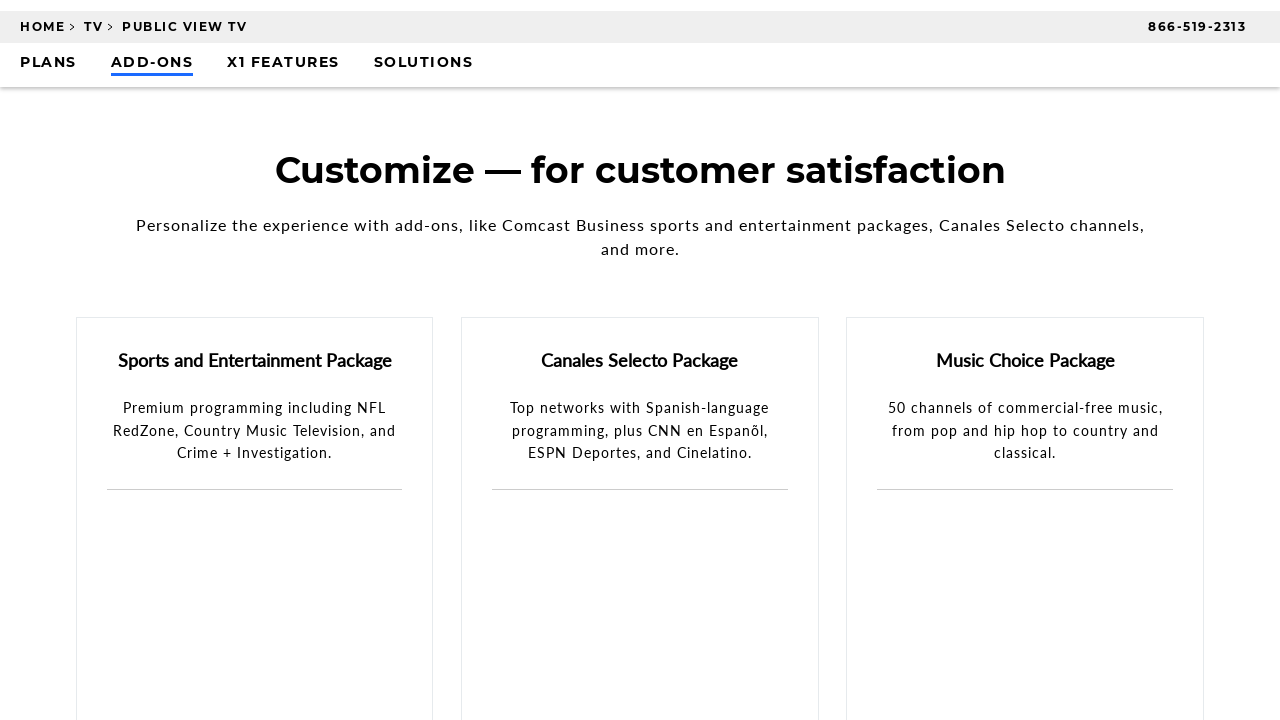

Clicked Request a Quote CTA button at (640, 361) on xpath=//*[@id="add-ons"]/div[3]/div/div/a
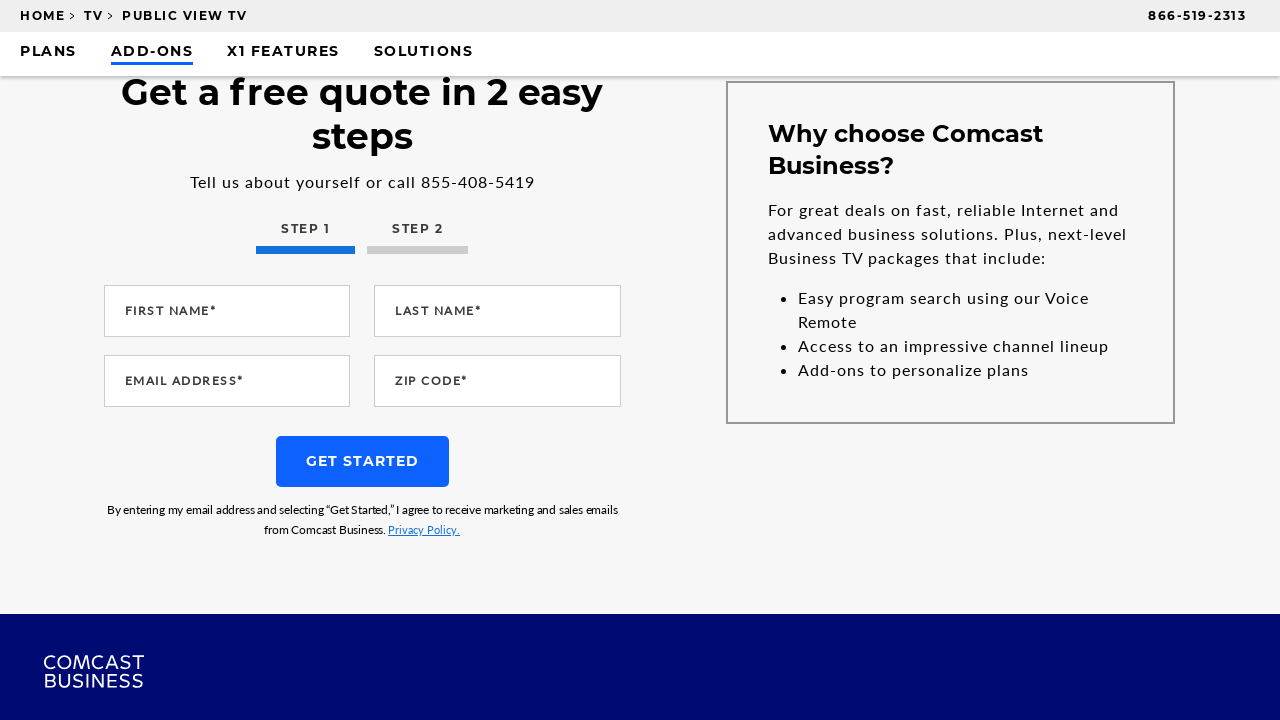

Quote form legend loaded
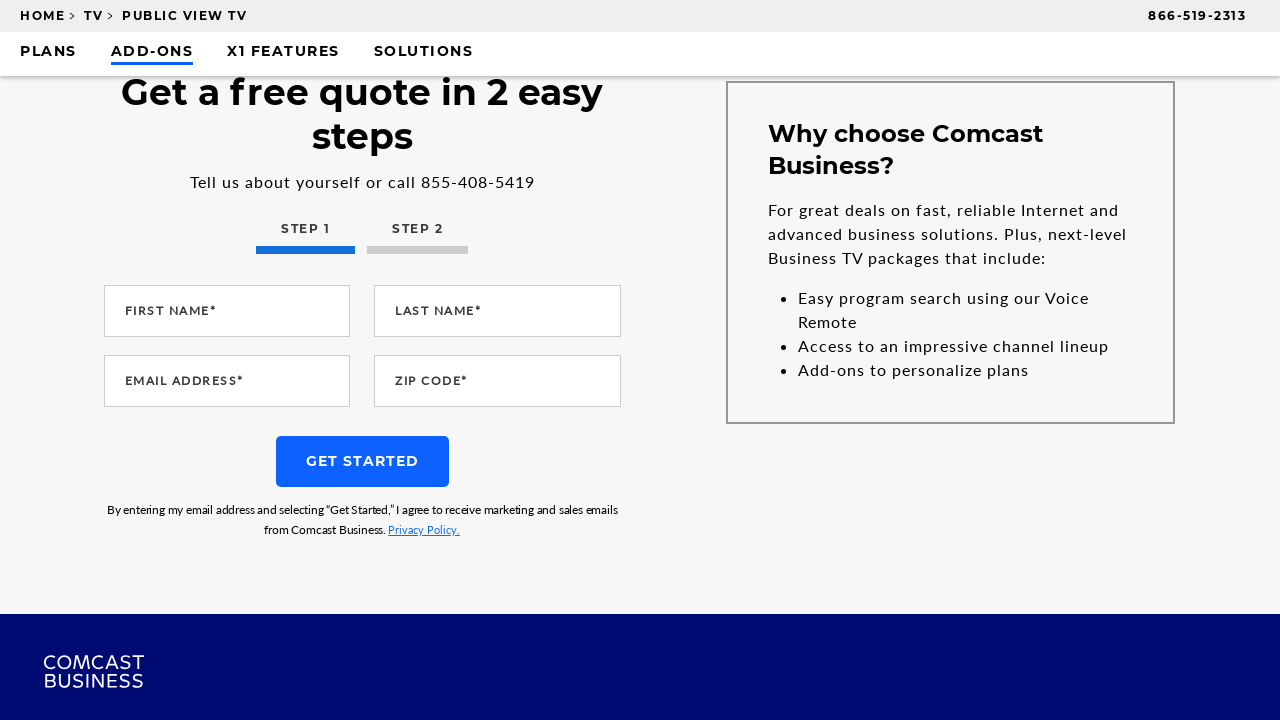

Verified quote form legend text is 'Get a free quote in 2 easy steps'
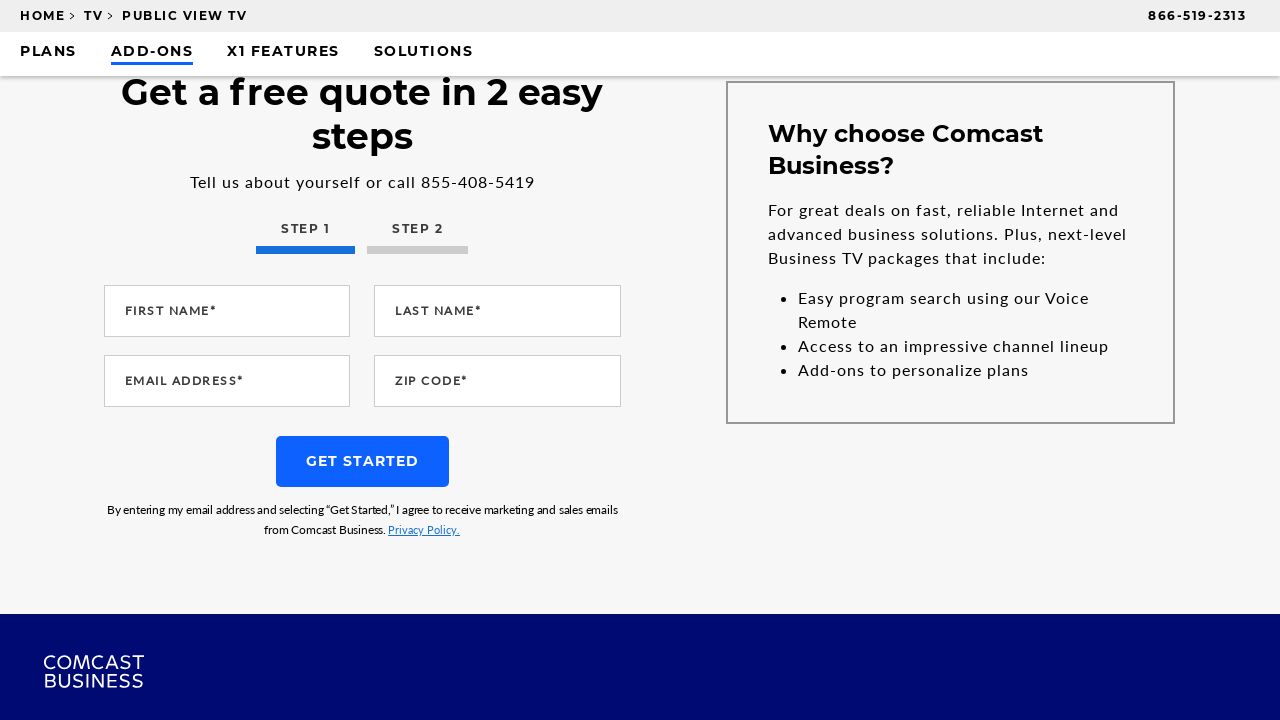

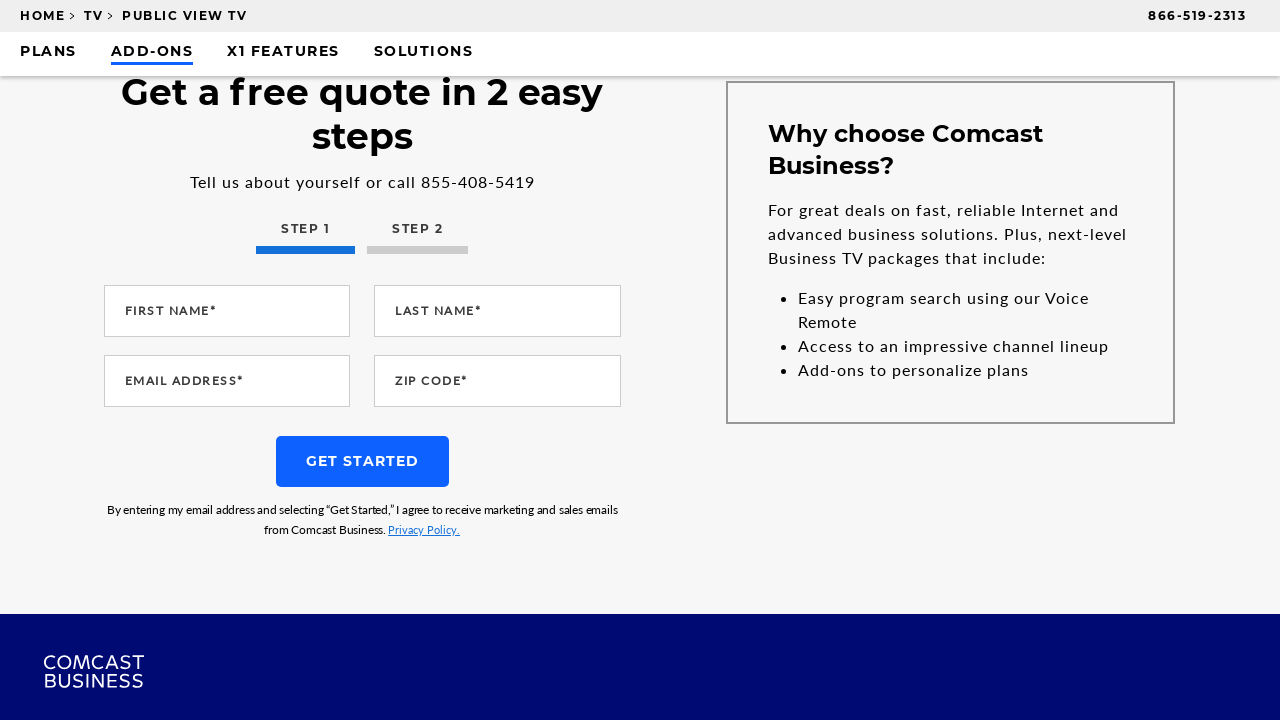